Tests different types of JavaScript alerts (simple, confirm, and prompt) by triggering them and interacting with accept, dismiss, and text input

Starting URL: https://neotech.vercel.app/alerts

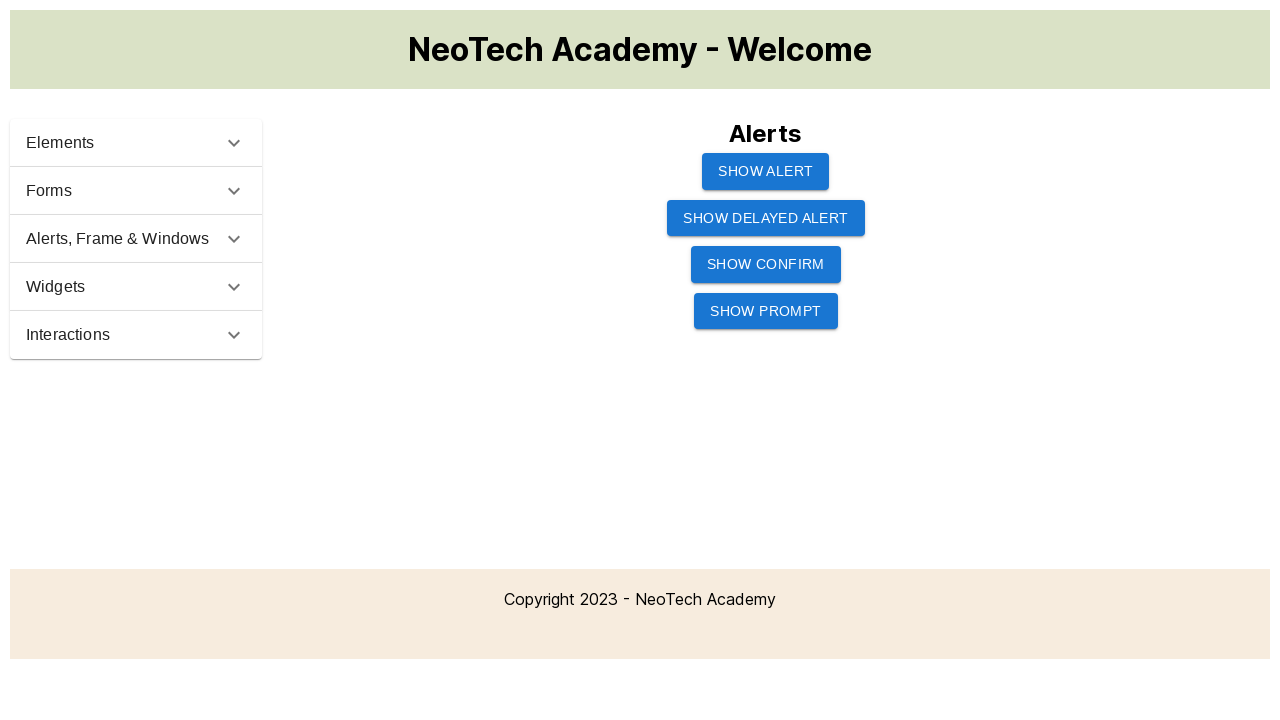

Clicked button to trigger simple alert at (766, 171) on #btnAlert
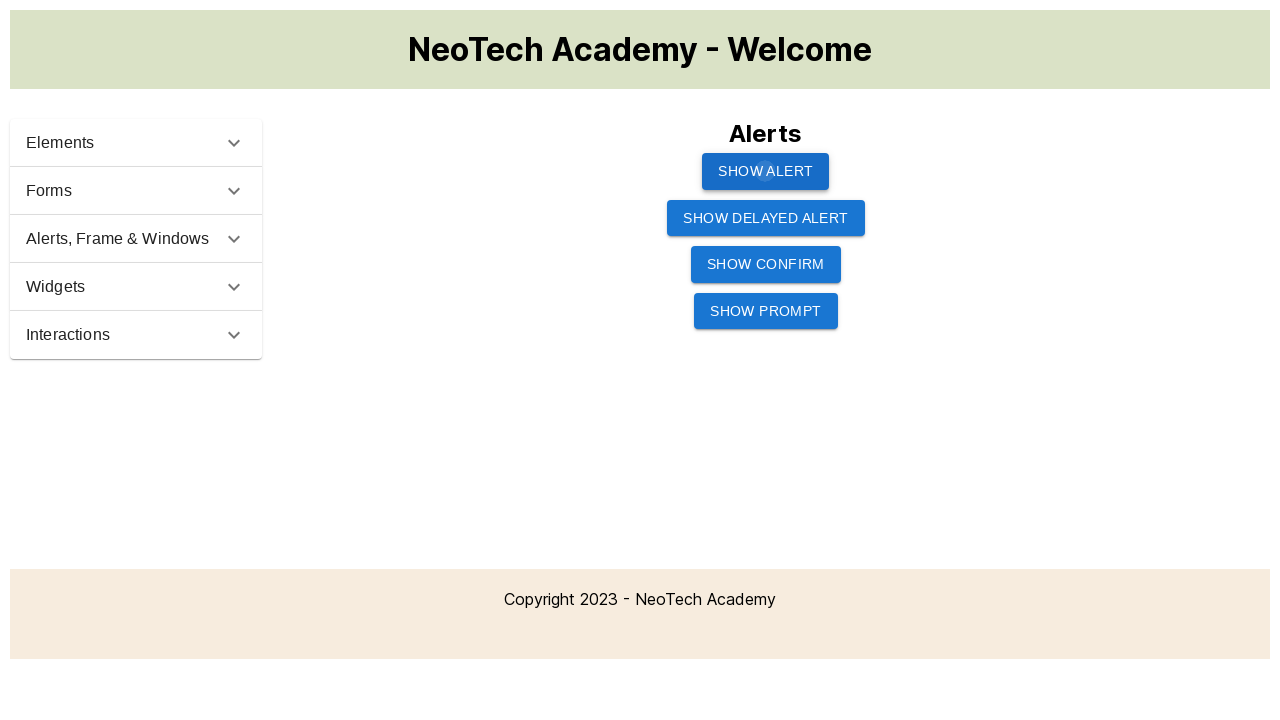

Set up dialog handler to accept simple alert
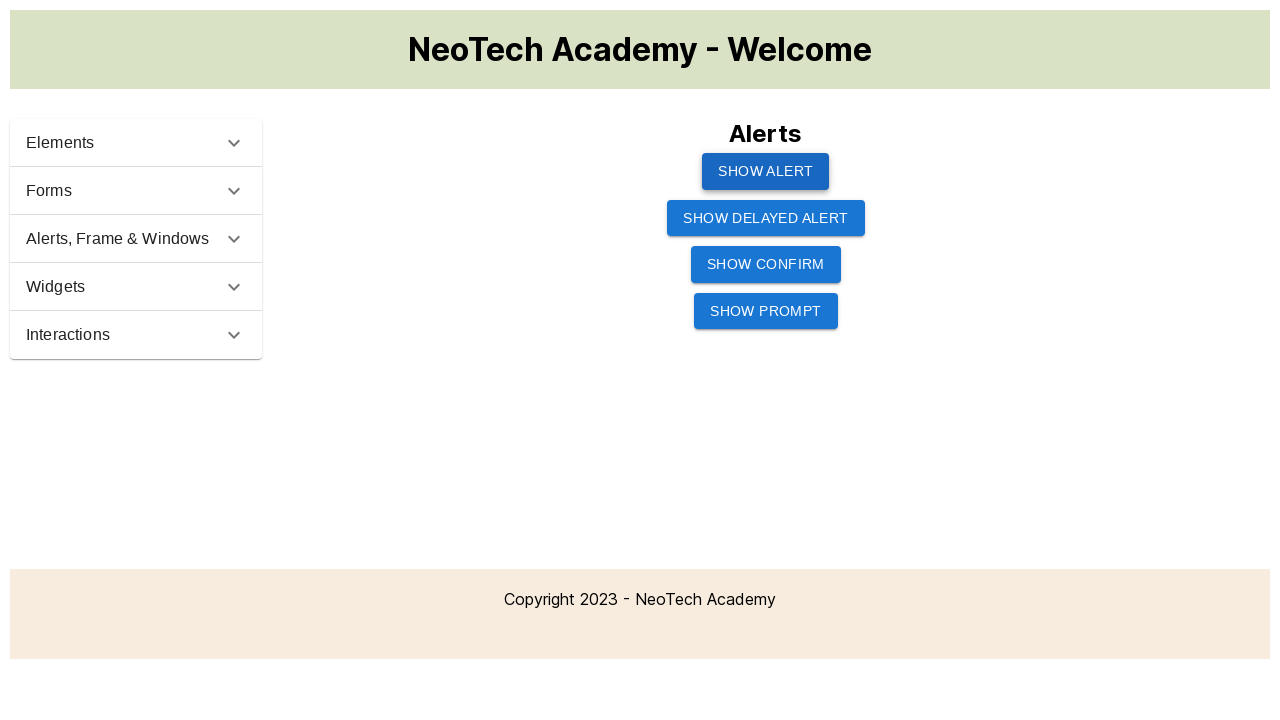

Waited 2 seconds after accepting simple alert
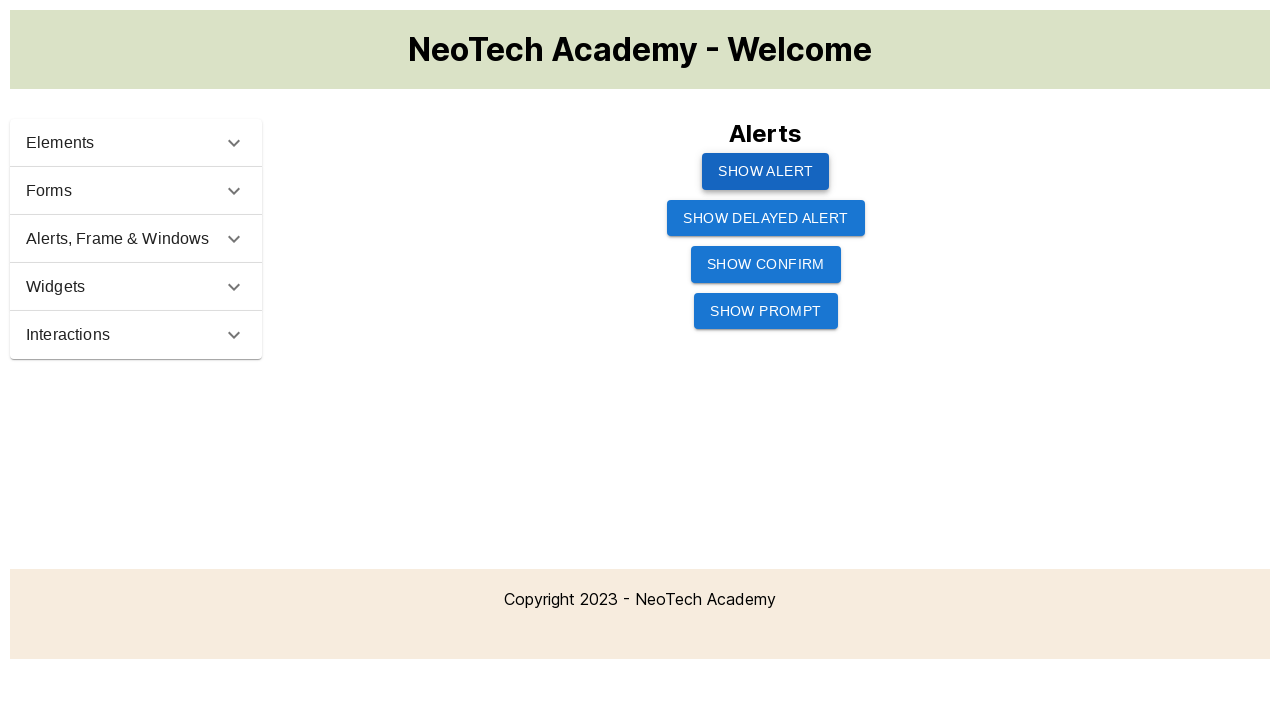

Clicked button to trigger confirm alert at (766, 264) on #btnConfirm
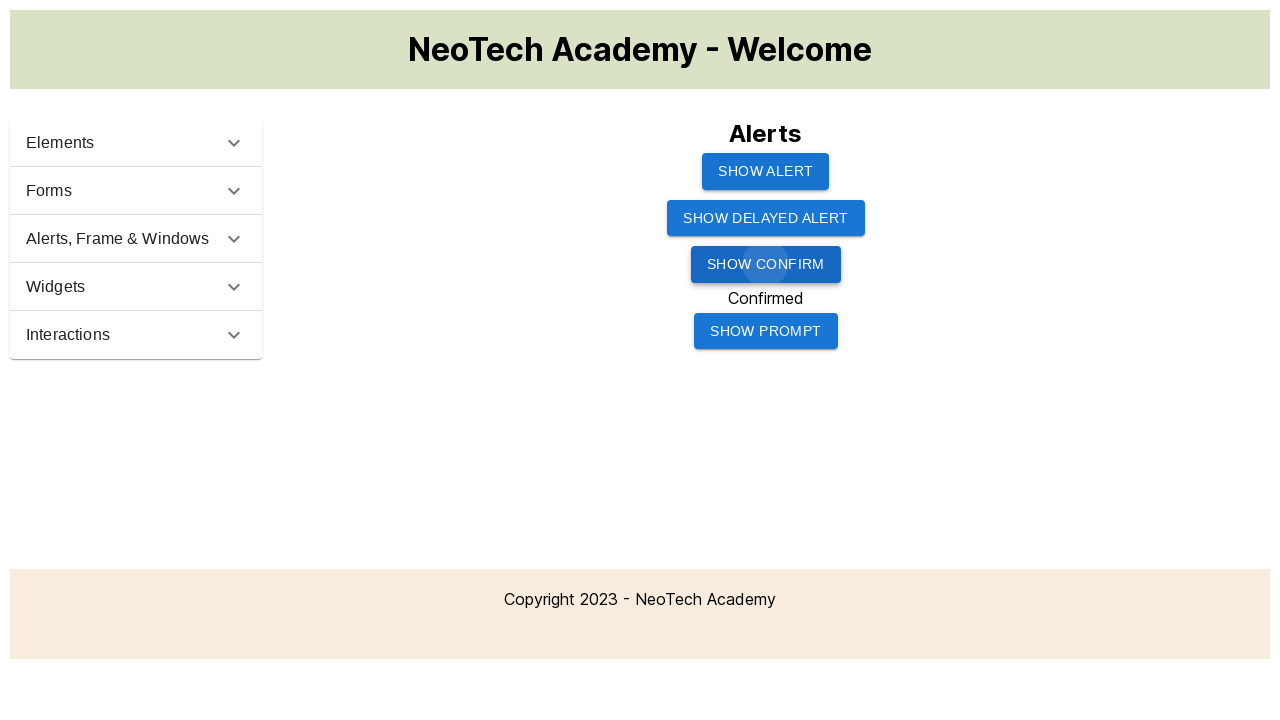

Set up dialog handler to dismiss confirm alert
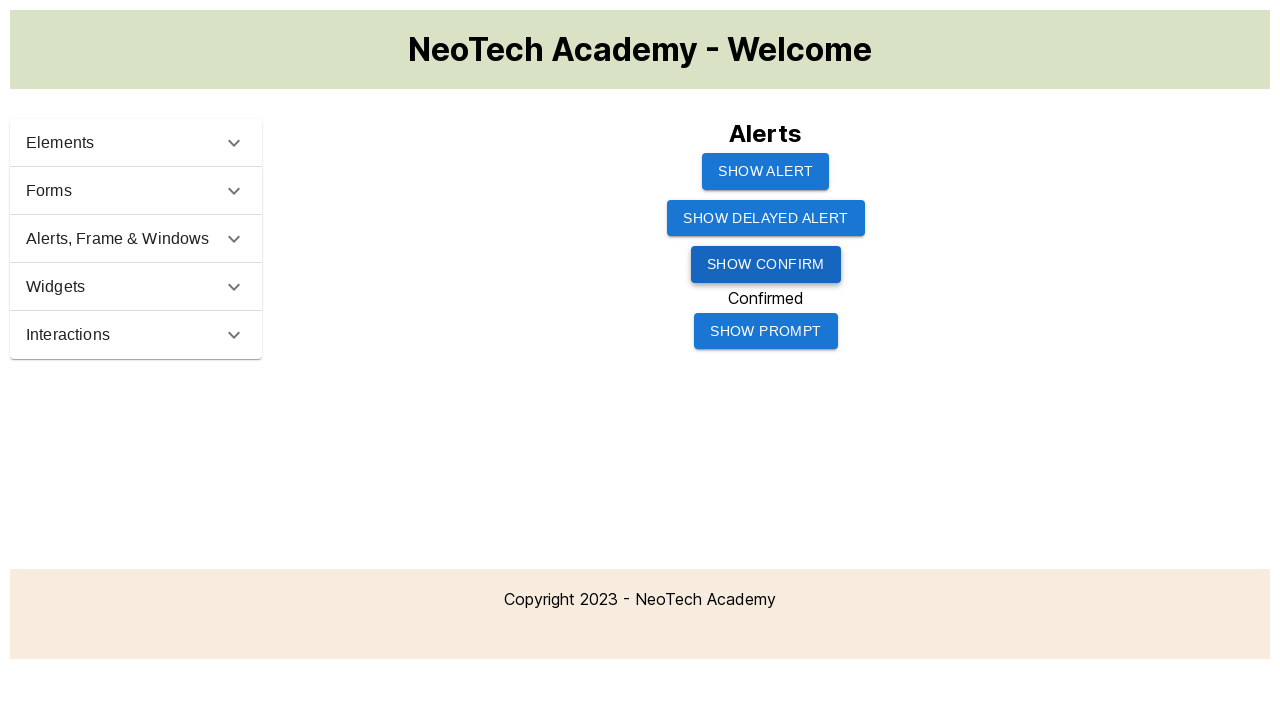

Waited 2 seconds after dismissing confirm alert
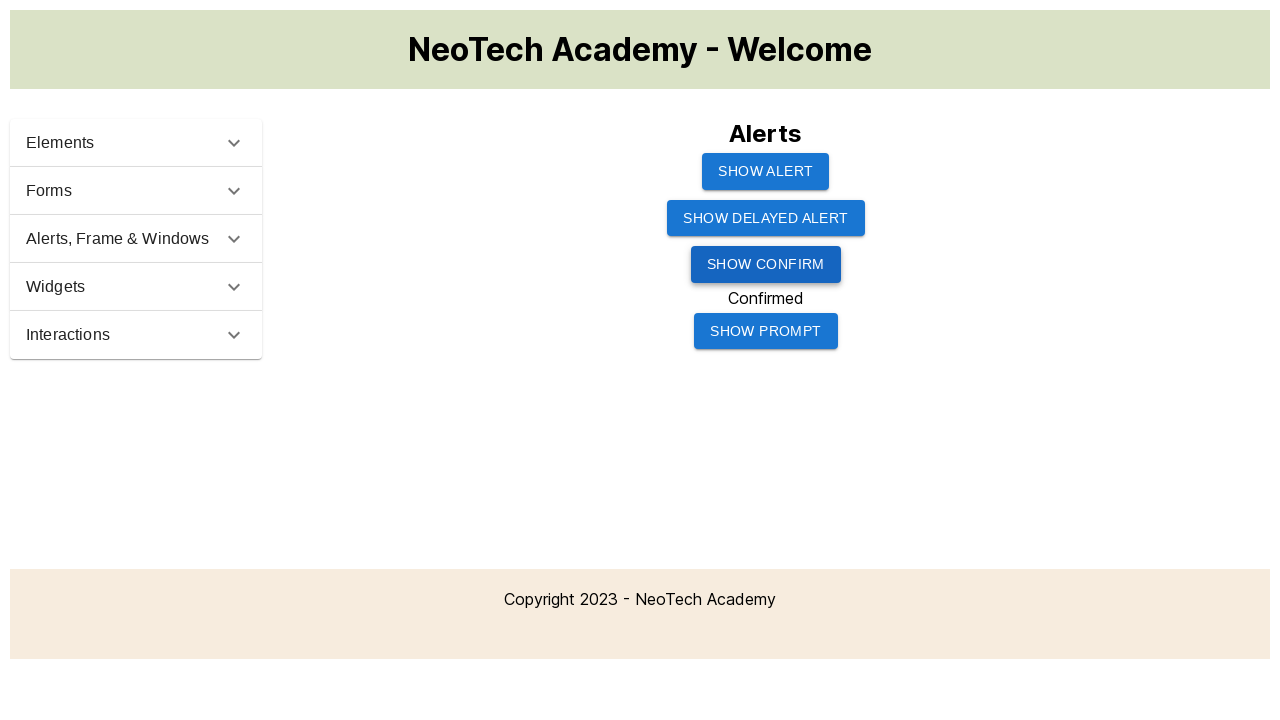

Clicked button to trigger prompt alert at (766, 331) on #btnPrompt
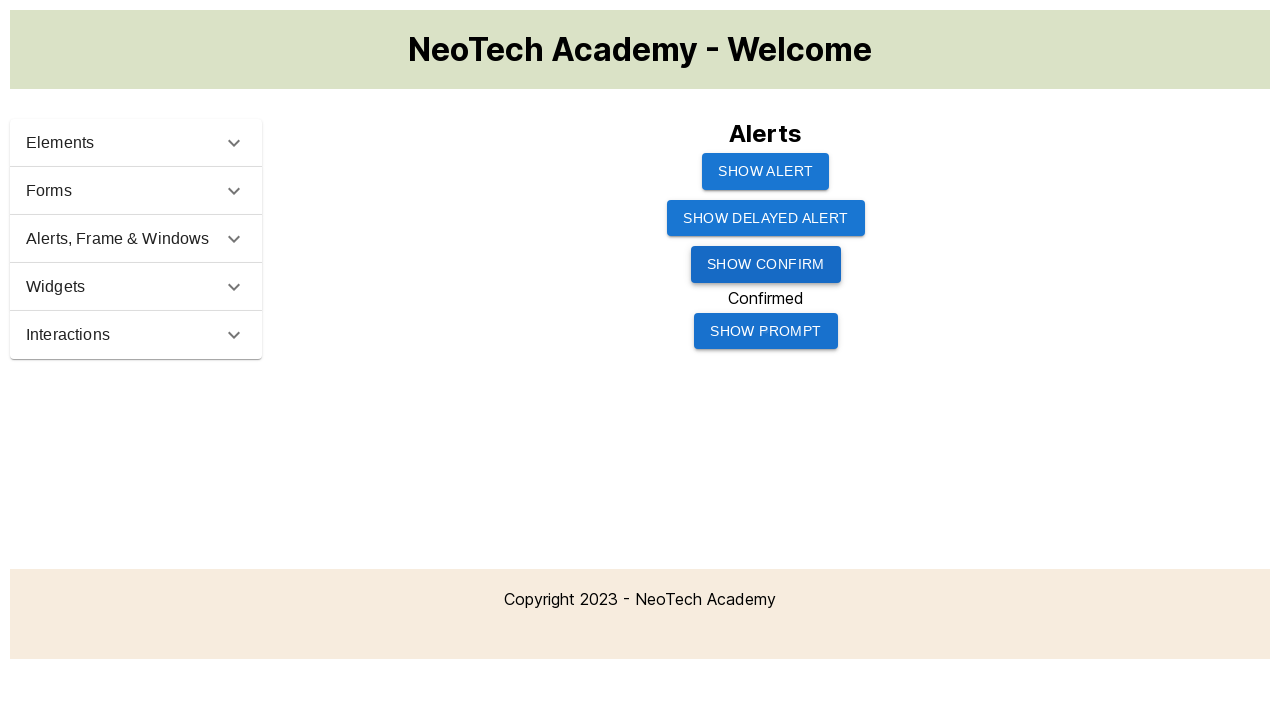

Set up dialog handler to accept prompt alert with text 'NeoTech'
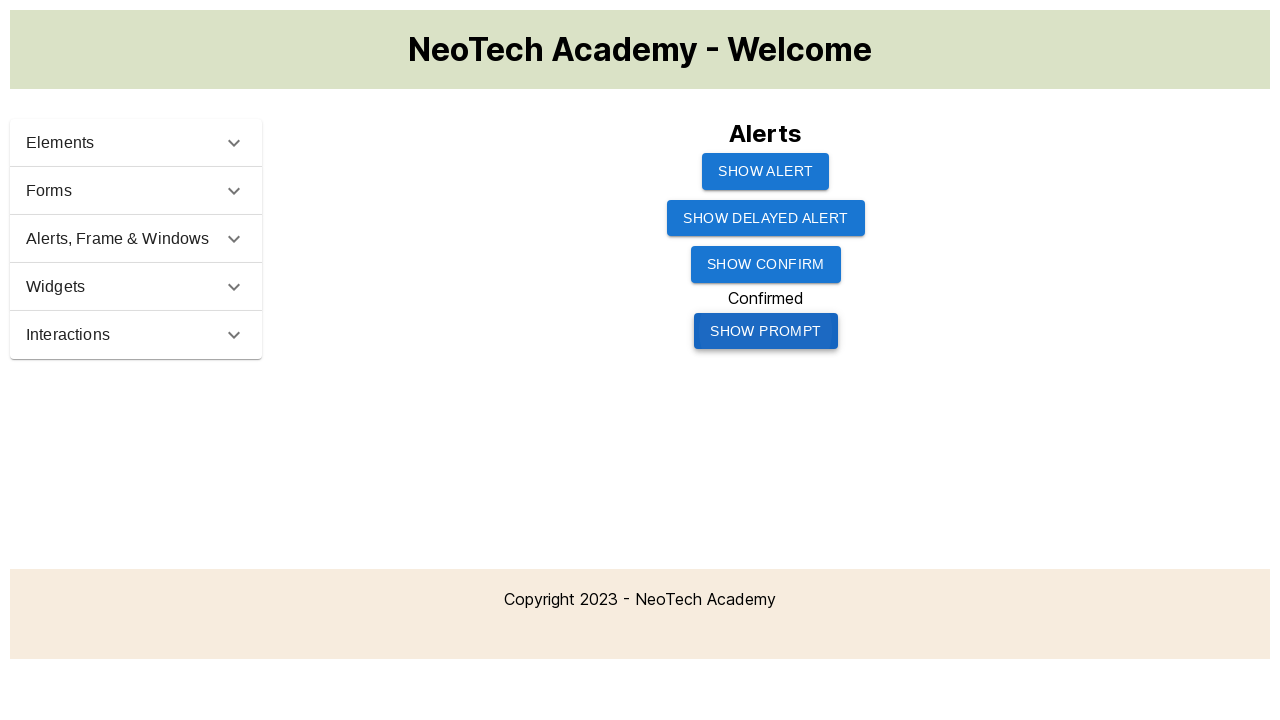

Waited 2 seconds after accepting prompt alert
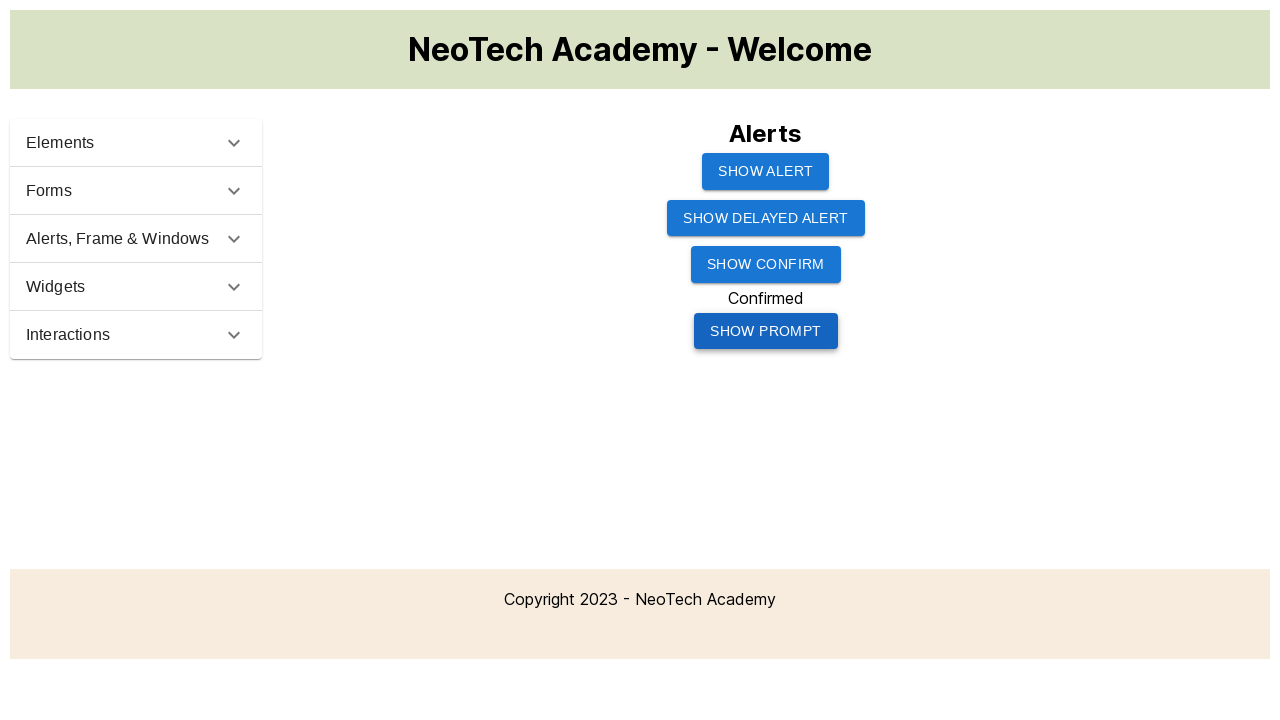

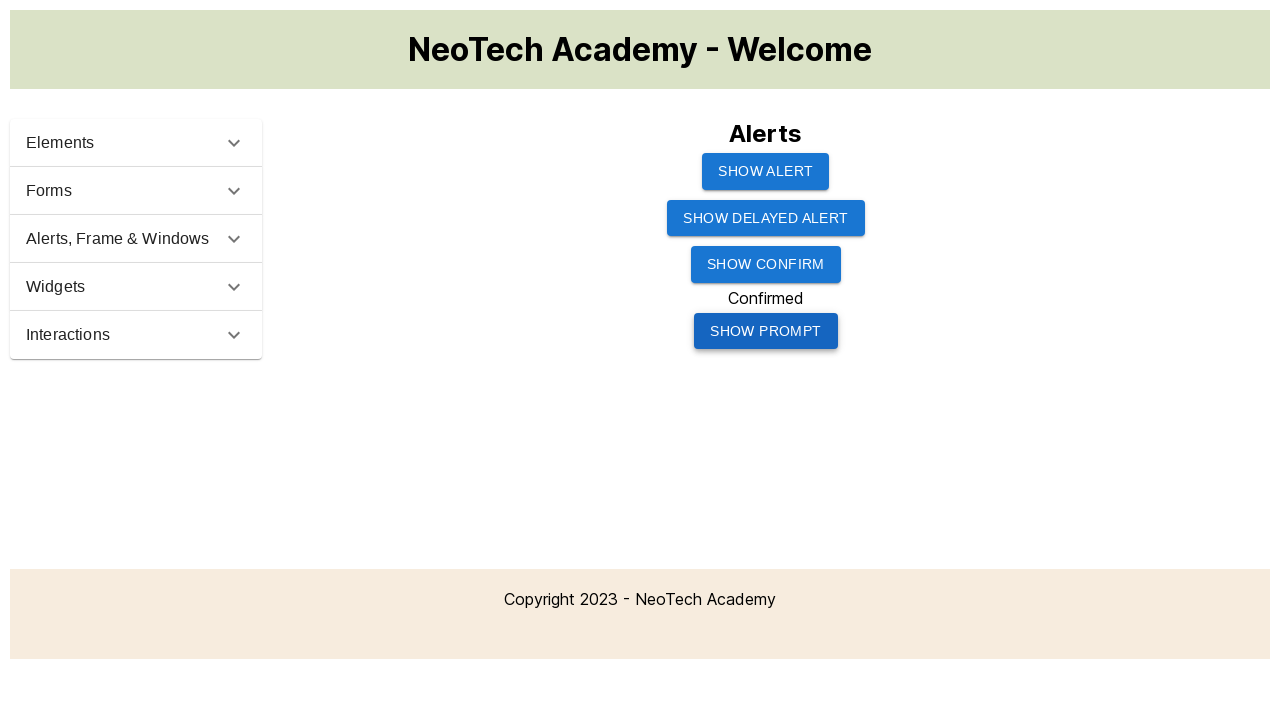